Tests that a Unity WebGL game loads correctly and the game canvas is interactive by clicking on it

Starting URL: https://gato-files-prod.s3.amazonaws.com/assets/games/X-MAS%203/index.html

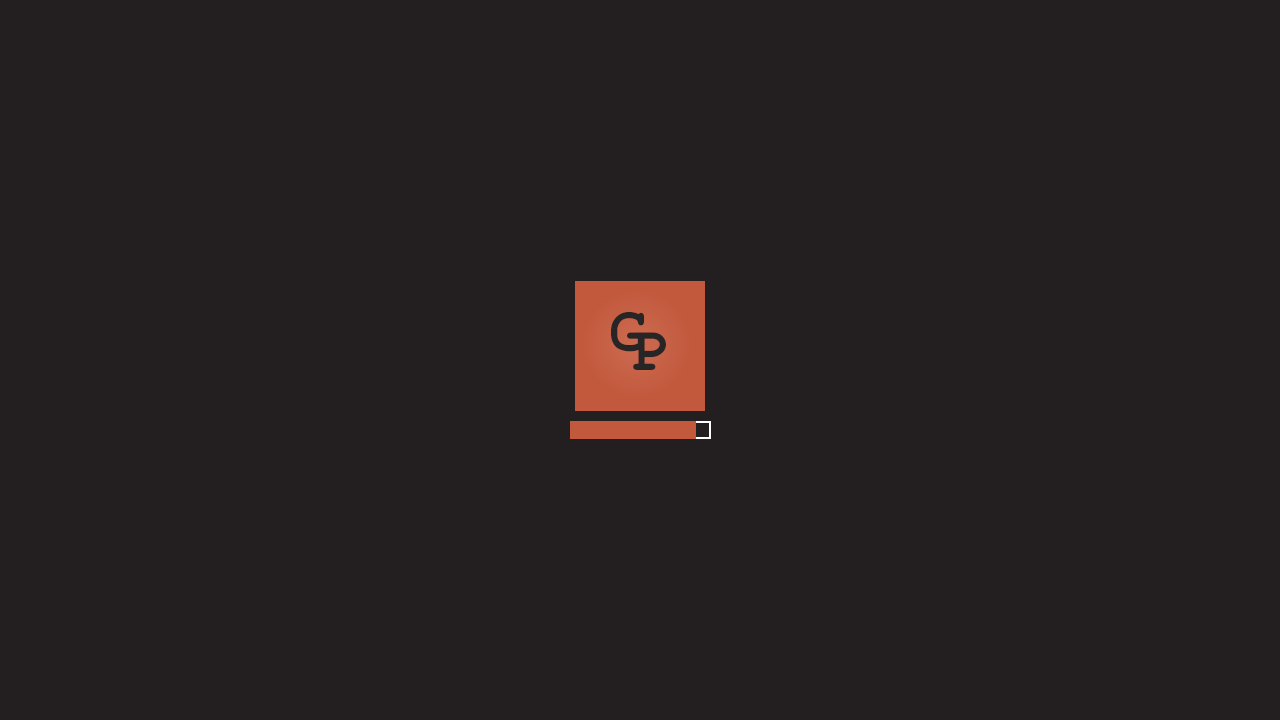

Unity WebGL game canvas loaded successfully
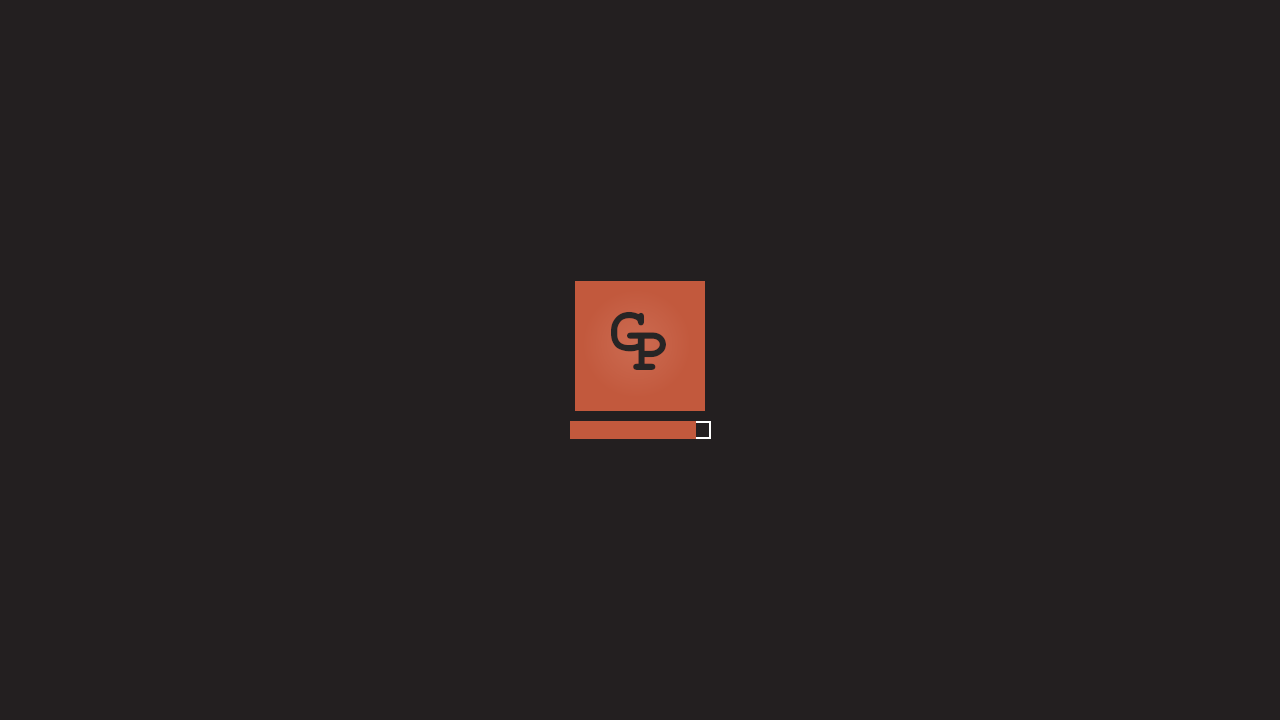

Clicked on the game canvas at position (400, 125) to verify interactivity at (400, 125) on #unity-canvas
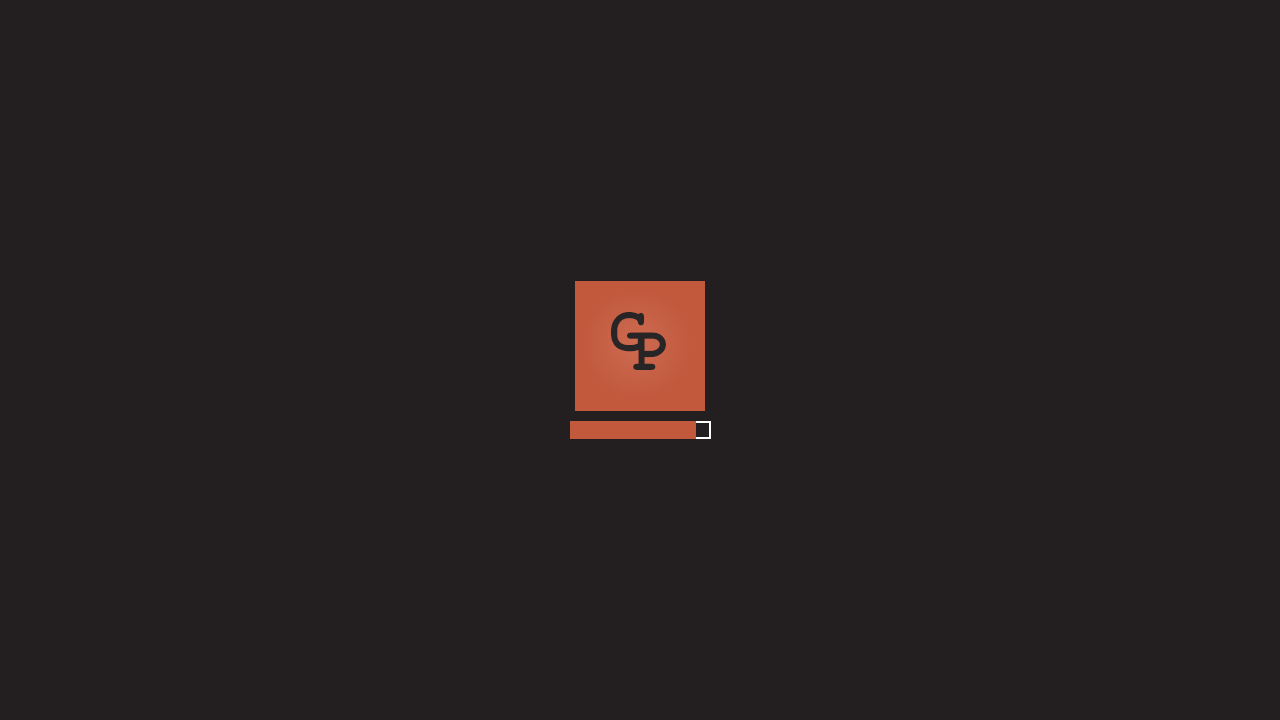

Waited 2 seconds to confirm game interaction
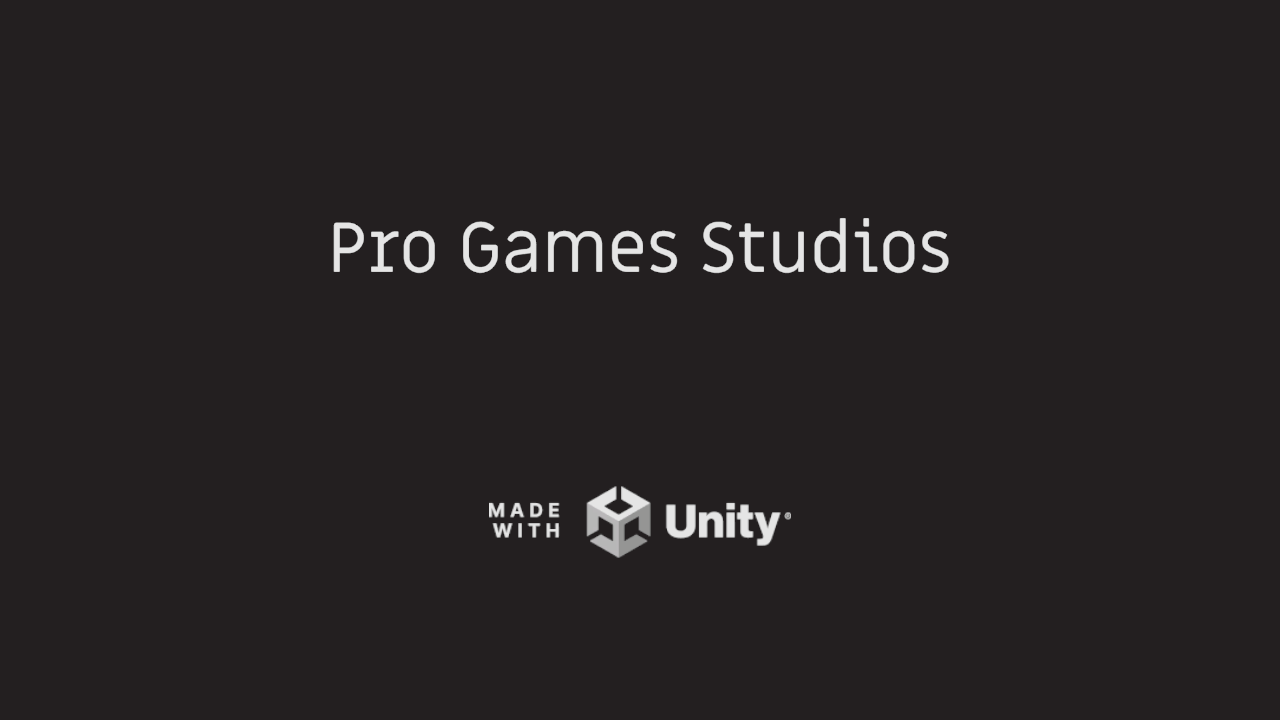

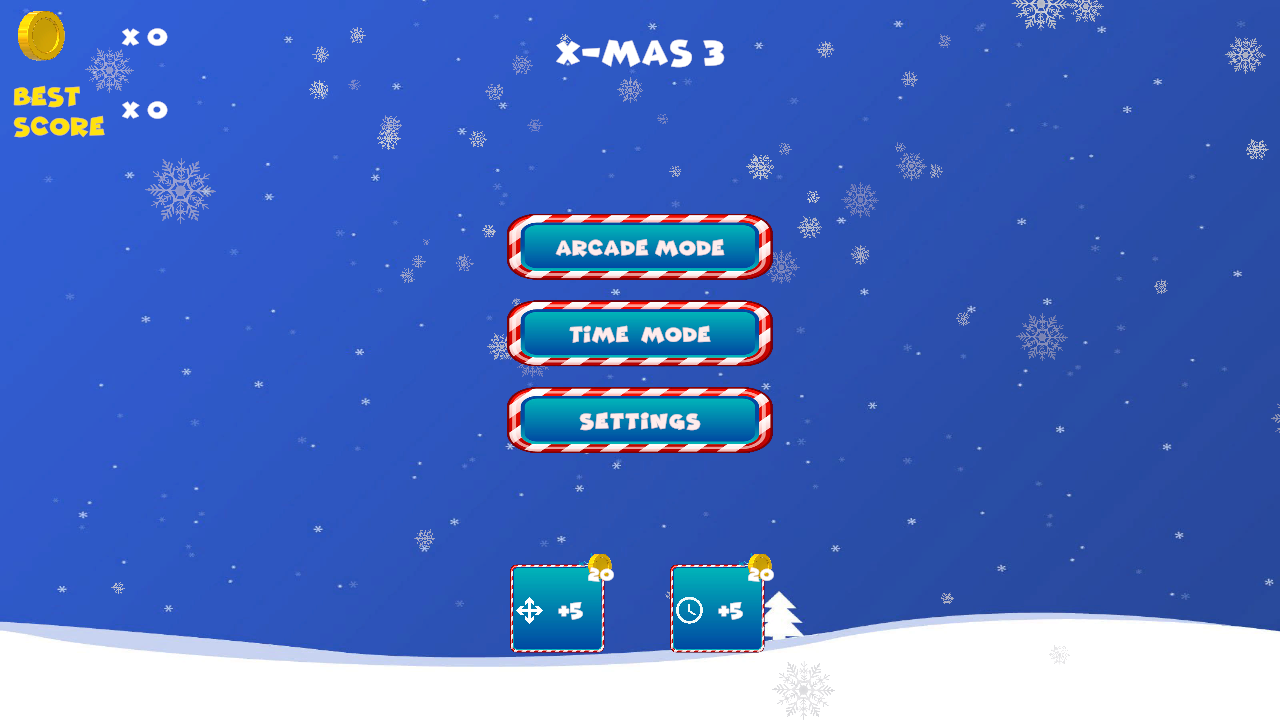